Tests loading behavior for both green and blue colors by clicking the combined start button and verifying the sequential loading states and final success message.

Starting URL: https://uljanovs.github.io/site/examples/loading_color

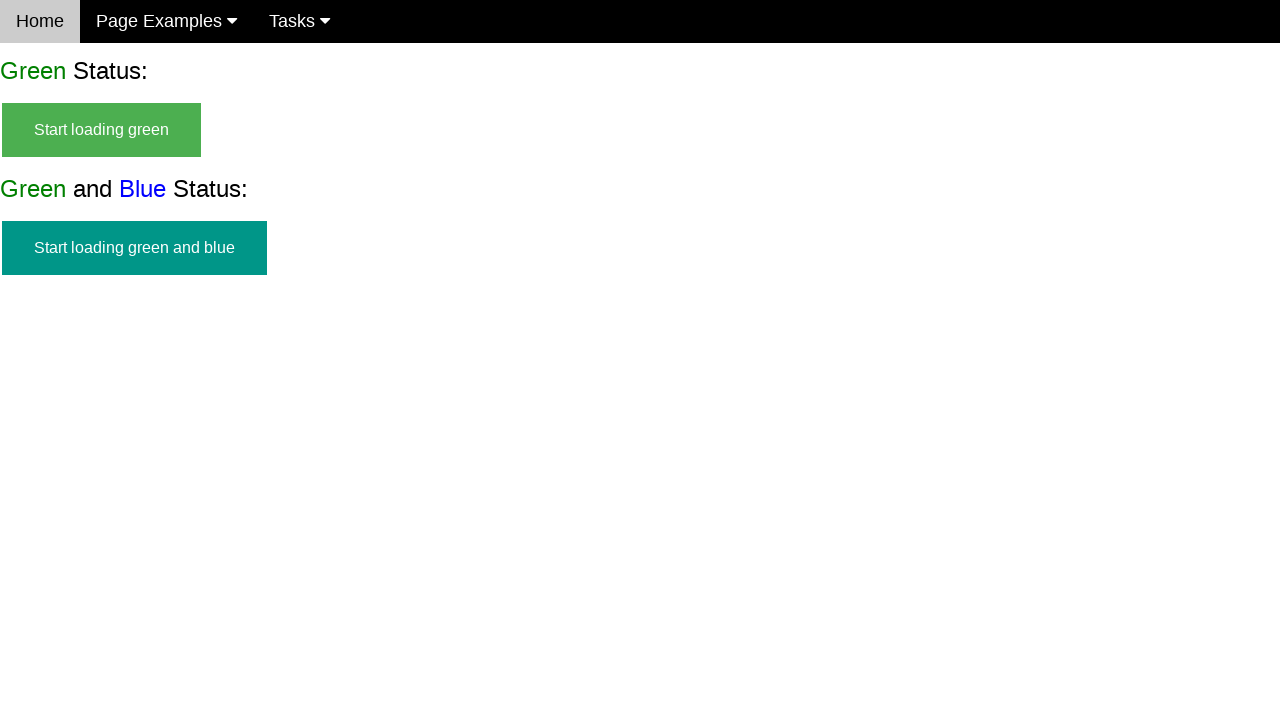

Combined start button for green and blue became visible
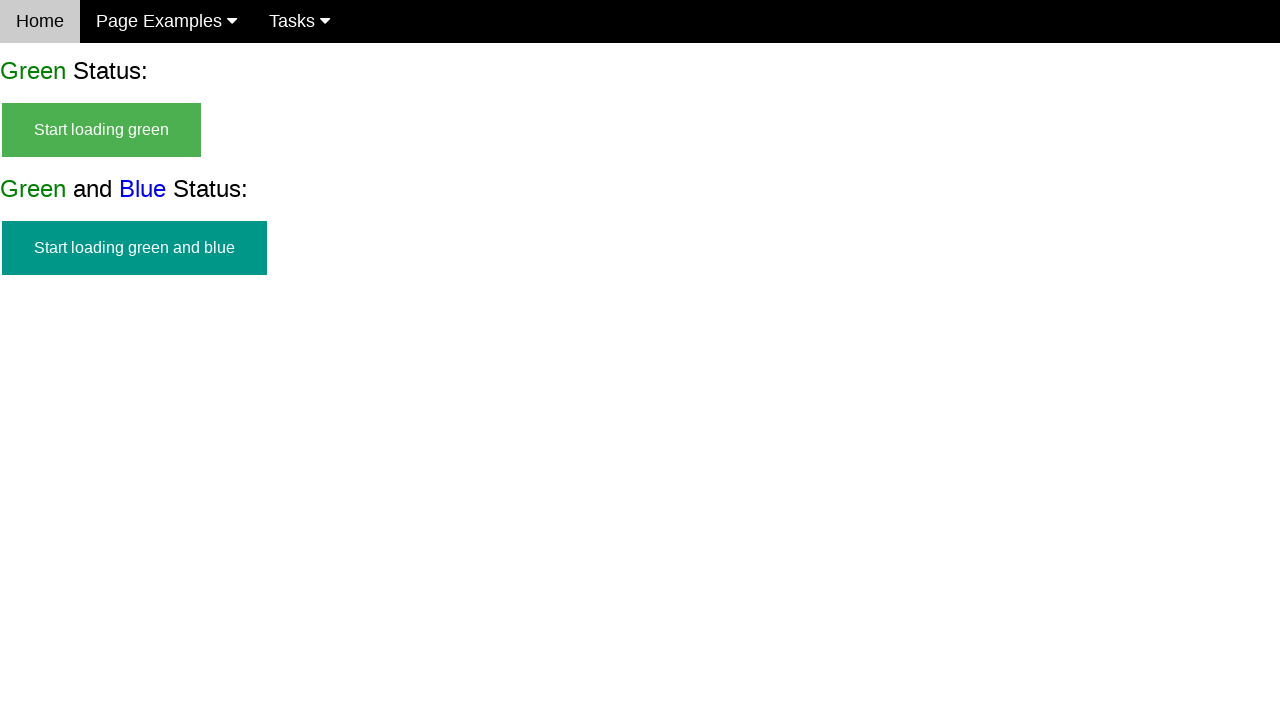

Clicked combined start button for green and blue colors at (134, 248) on #start_green_and_blue
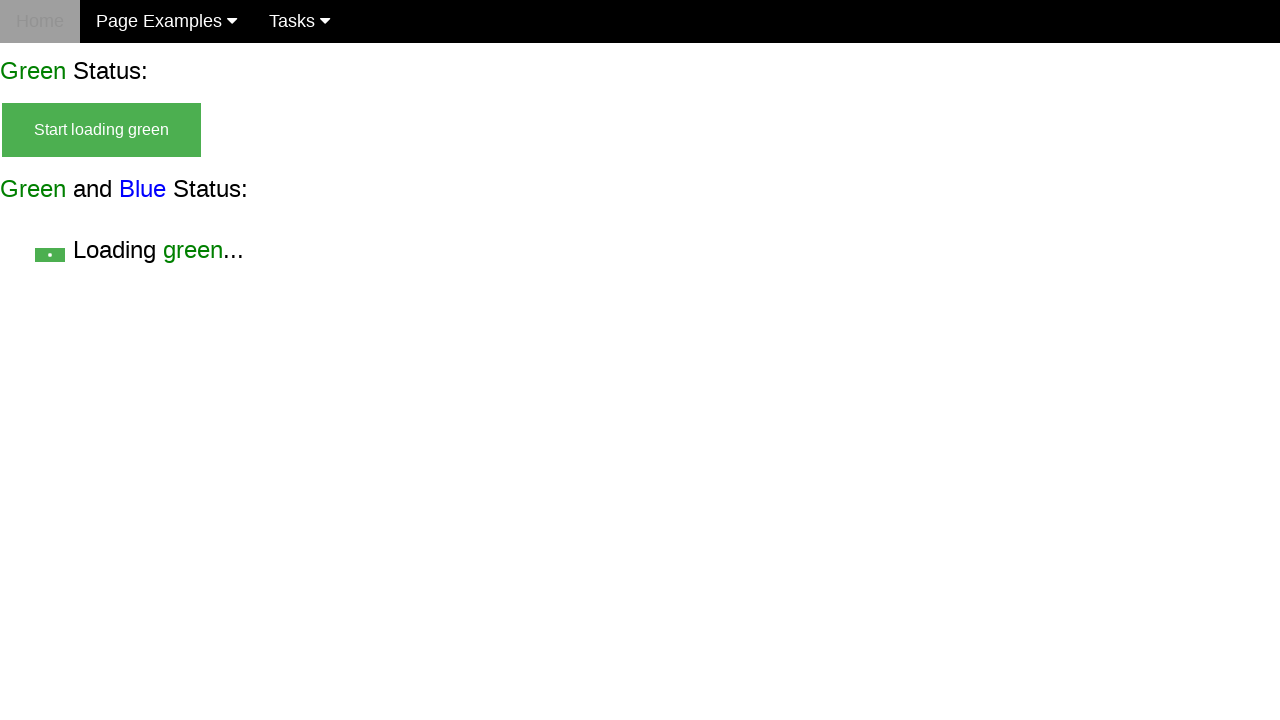

Green loading text appeared
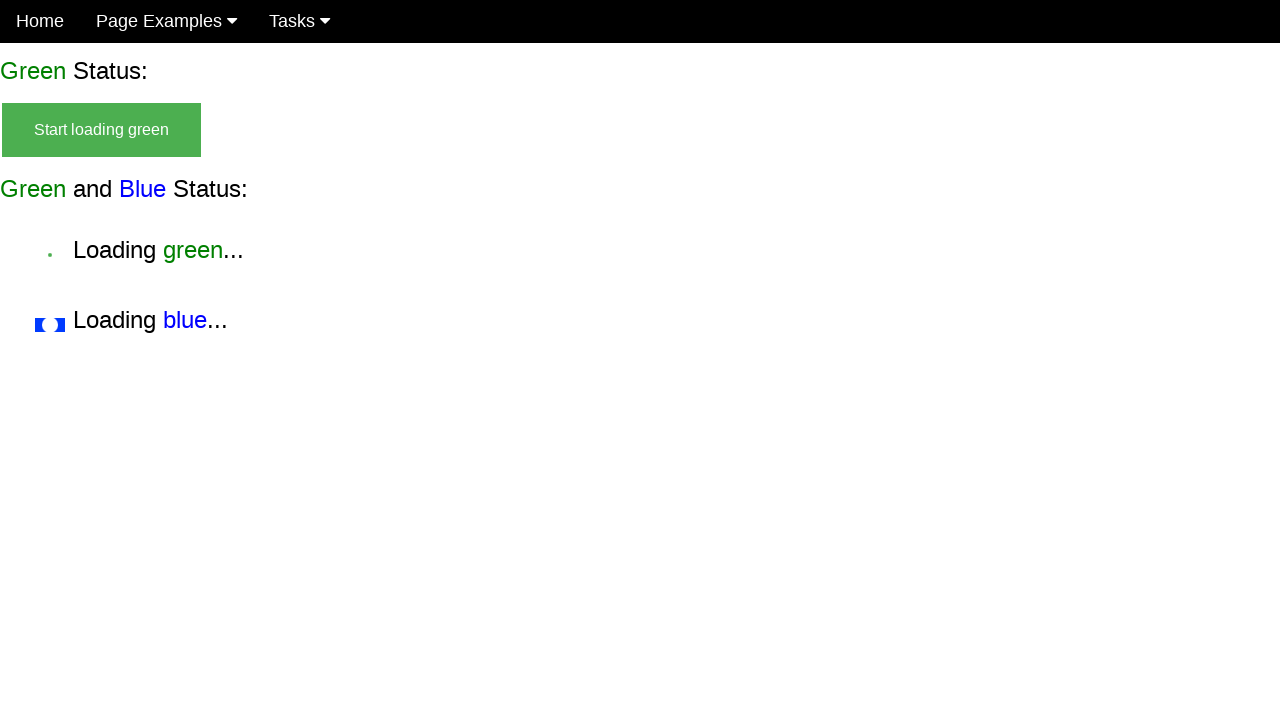

Blue loading text appeared after green started loading
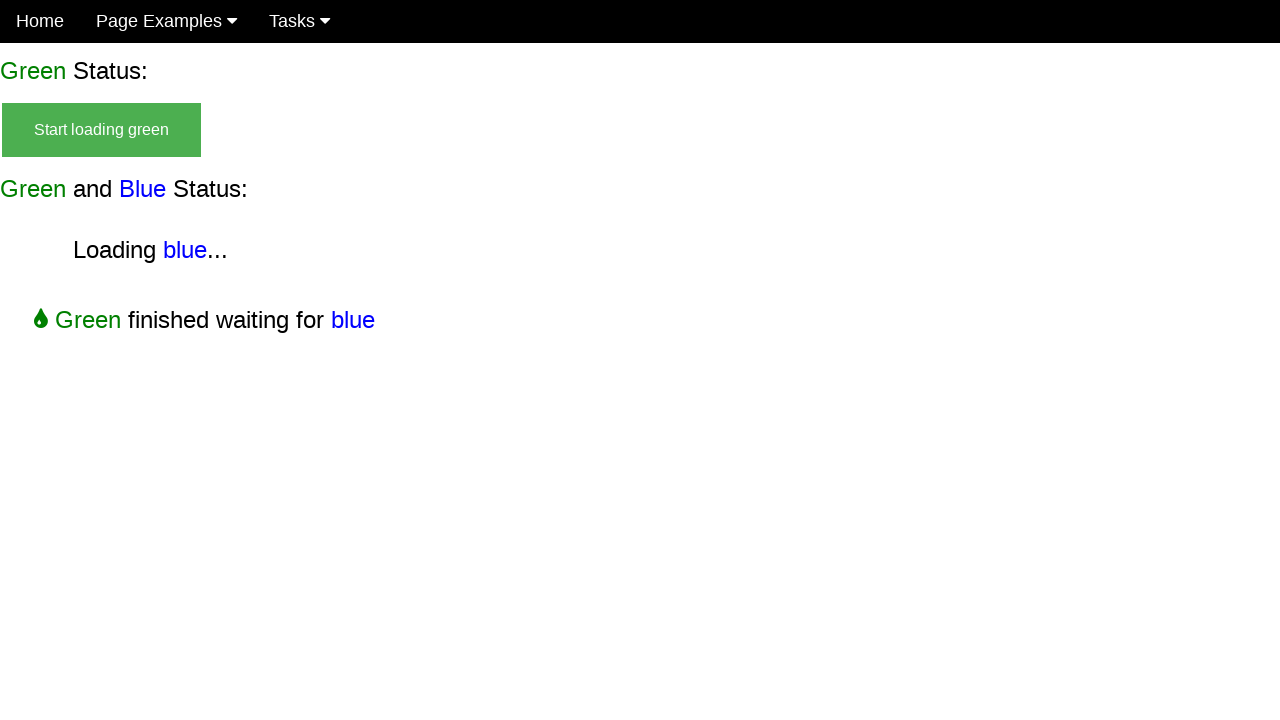

Final success message for green and blue colors appeared
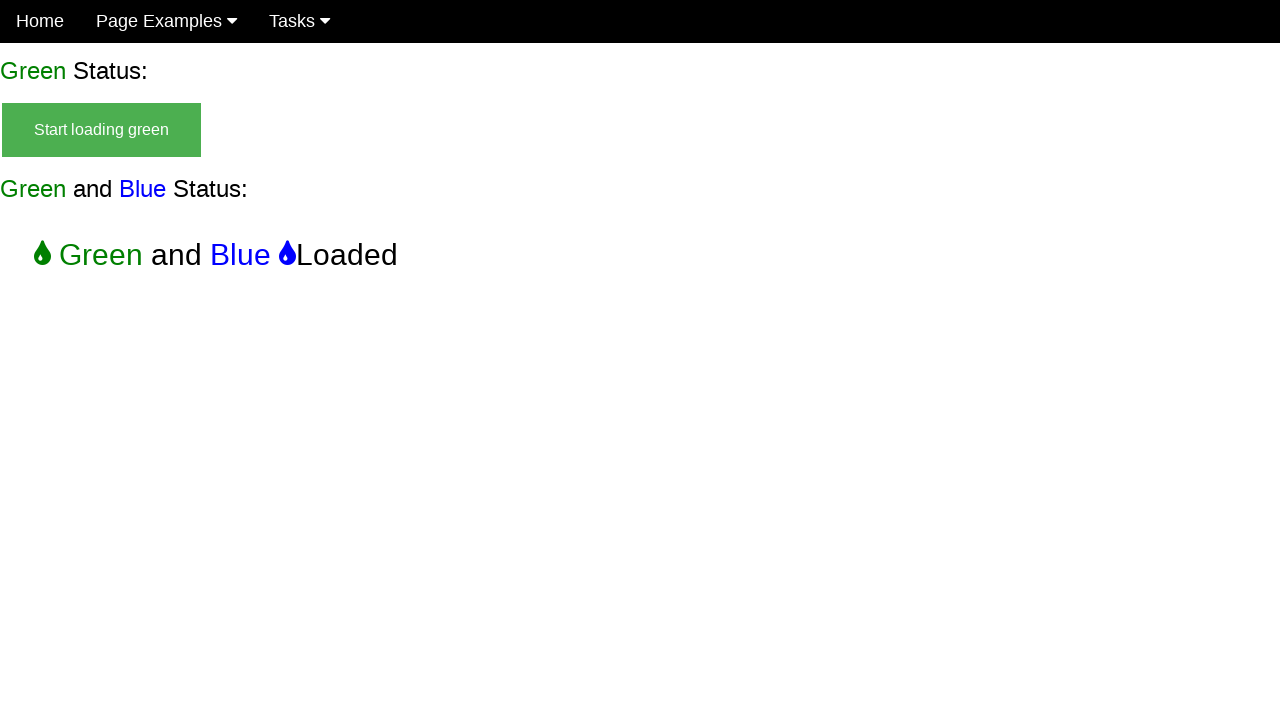

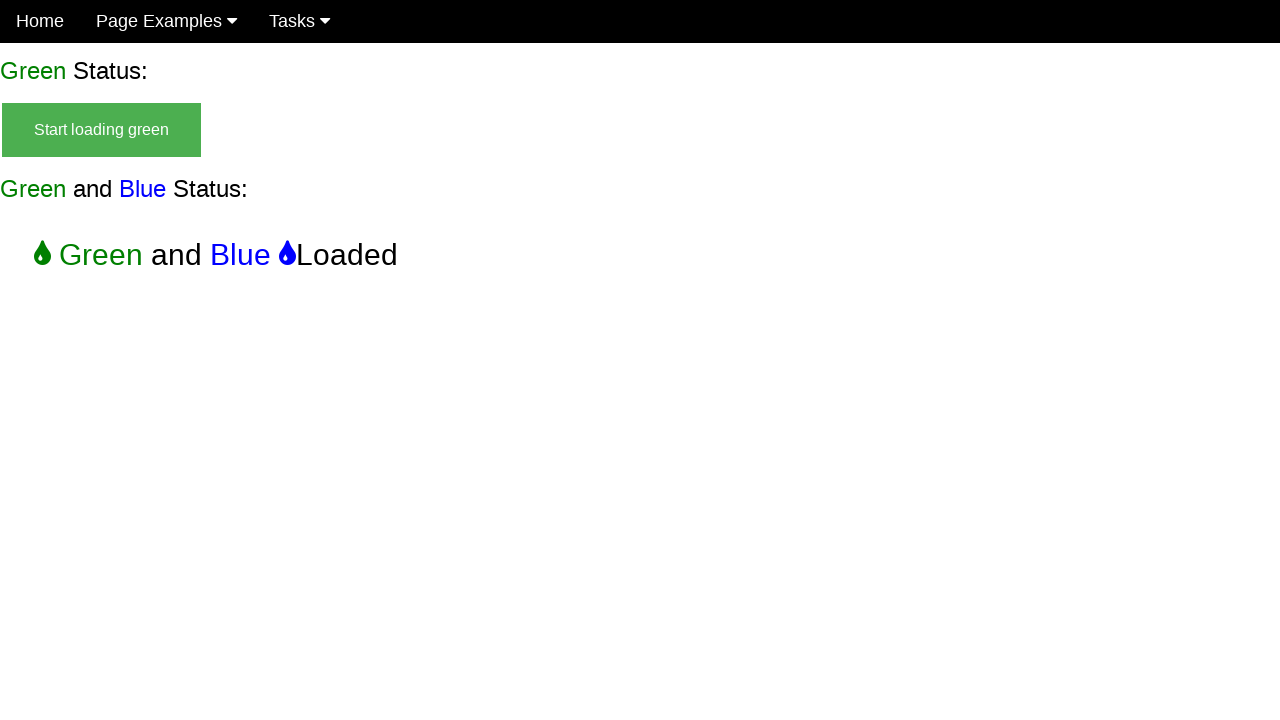